Navigates to the Selenium HQ website homepage and waits for the page to load

Starting URL: http://seleniumhq.org/

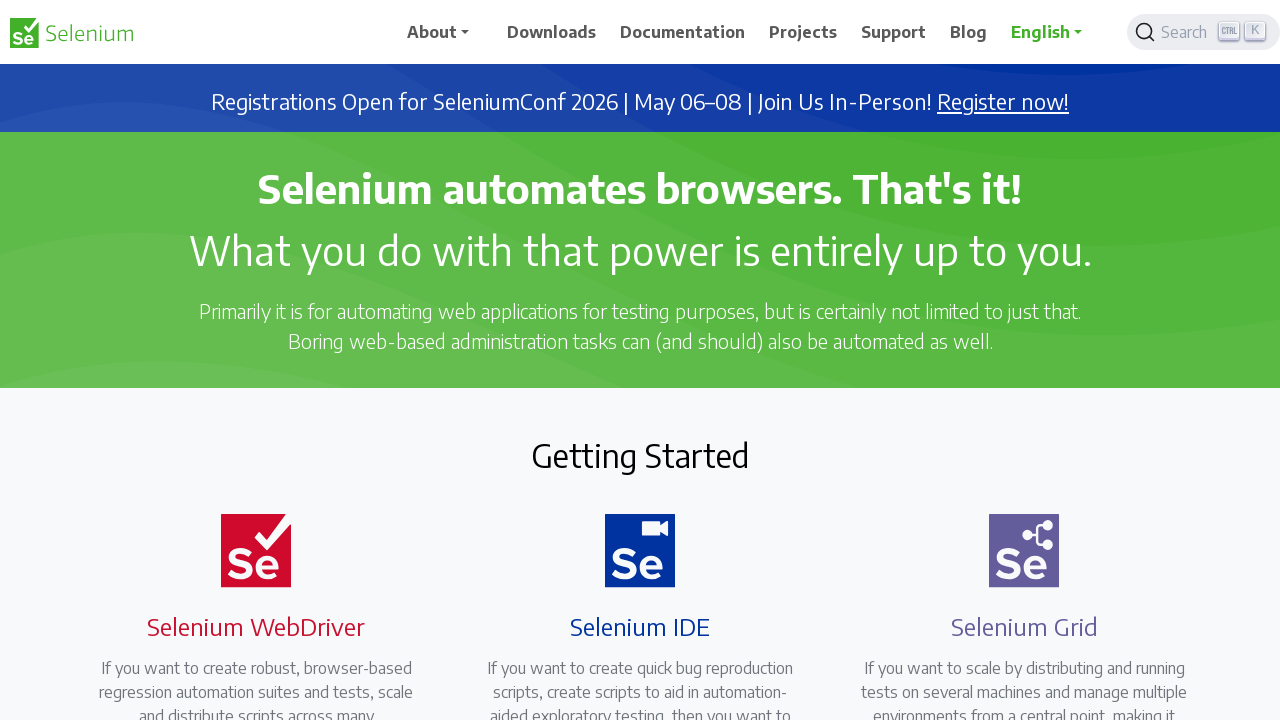

Navigated to Selenium HQ website homepage
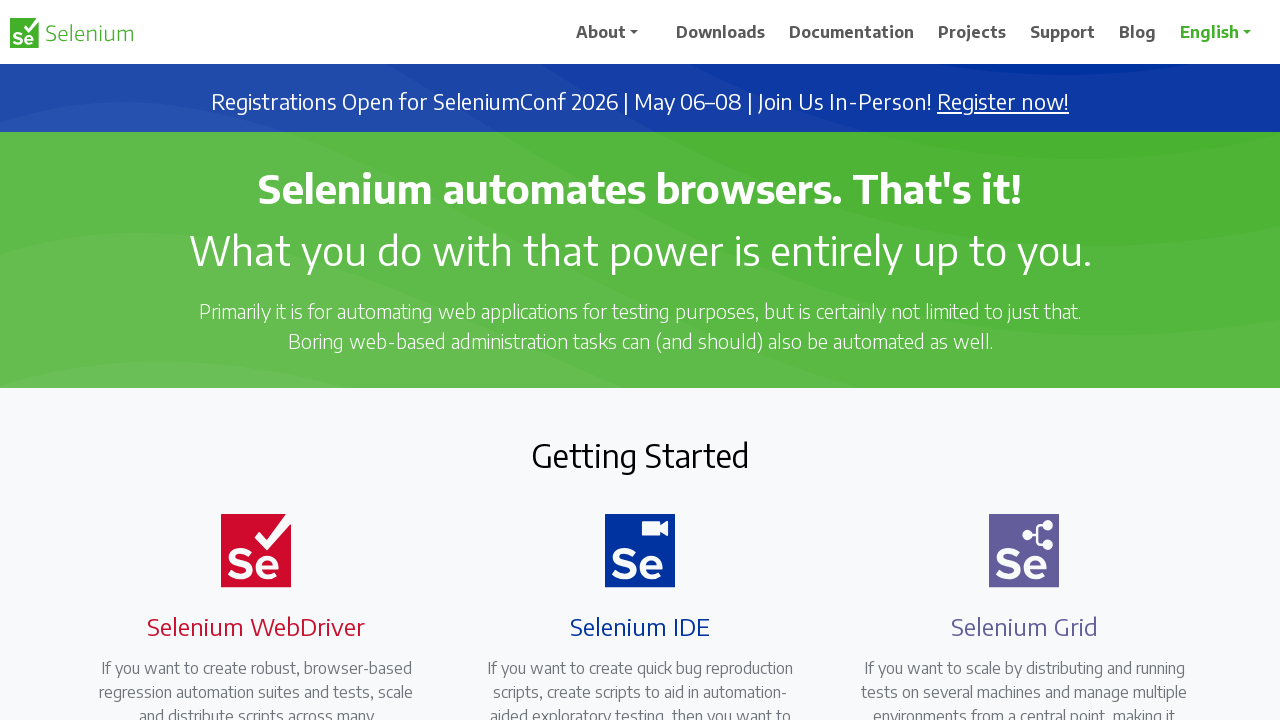

Page DOM content loaded and ready
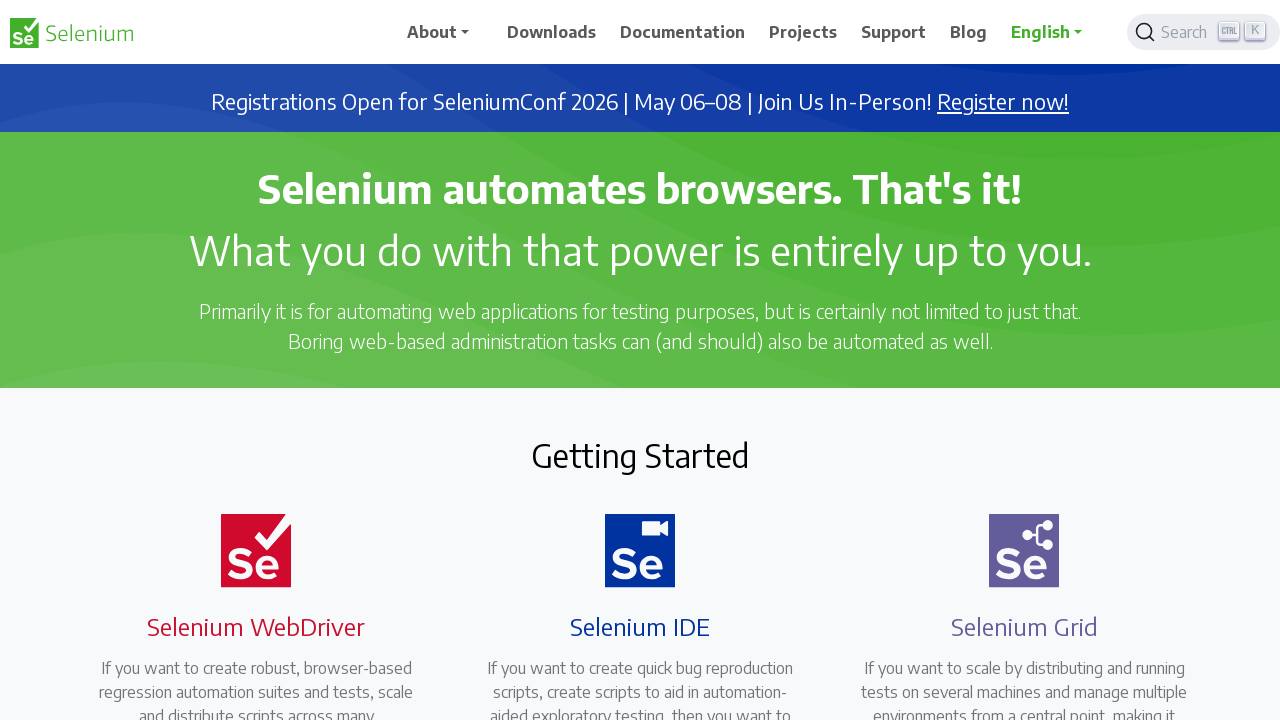

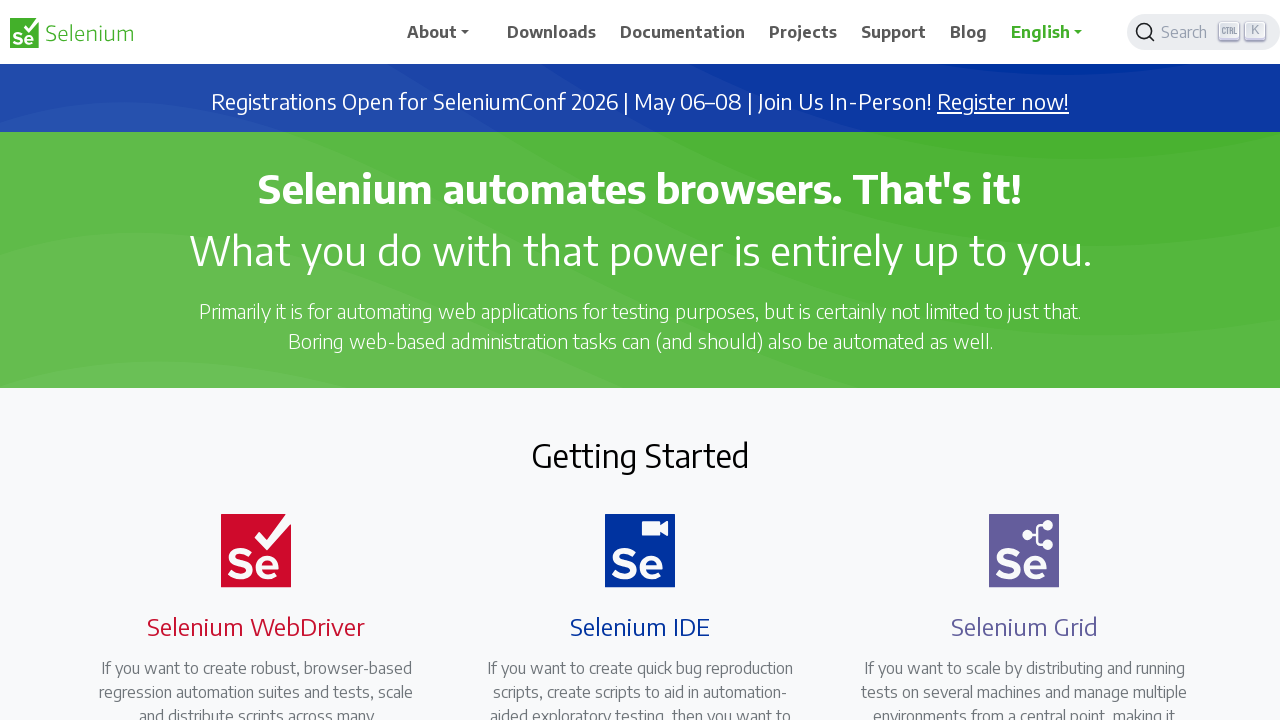